Tests table headers by navigating to the sortable data tables page and validating all 6 header texts

Starting URL: http://the-internet.herokuapp.com/

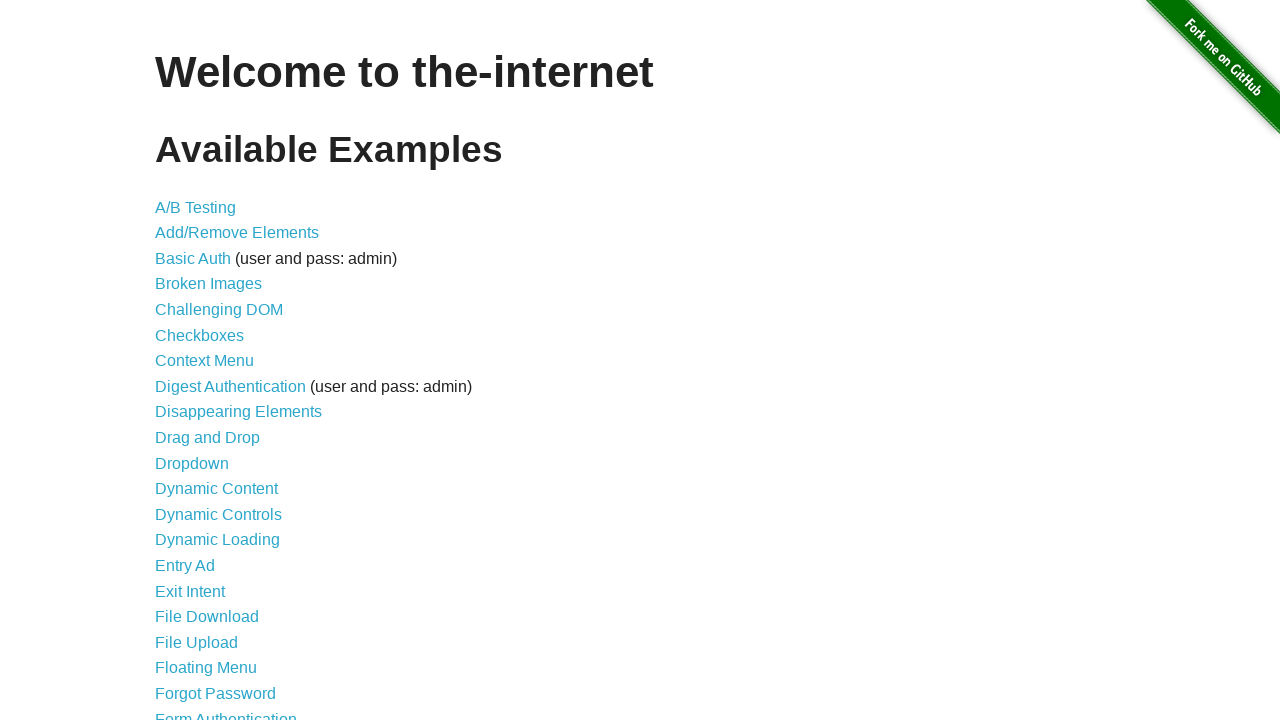

Clicked on 'Sortable Data Tables' link at (230, 574) on text=Sortable Data Tables
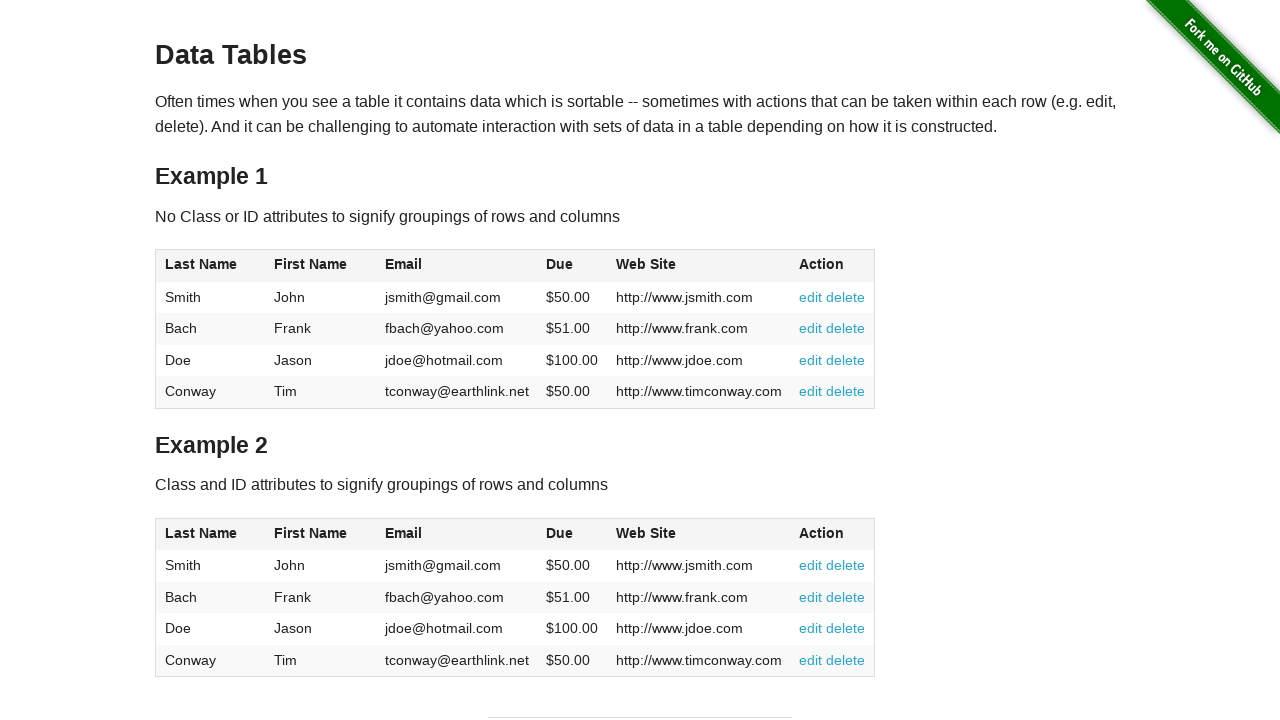

Table #table1 loaded successfully
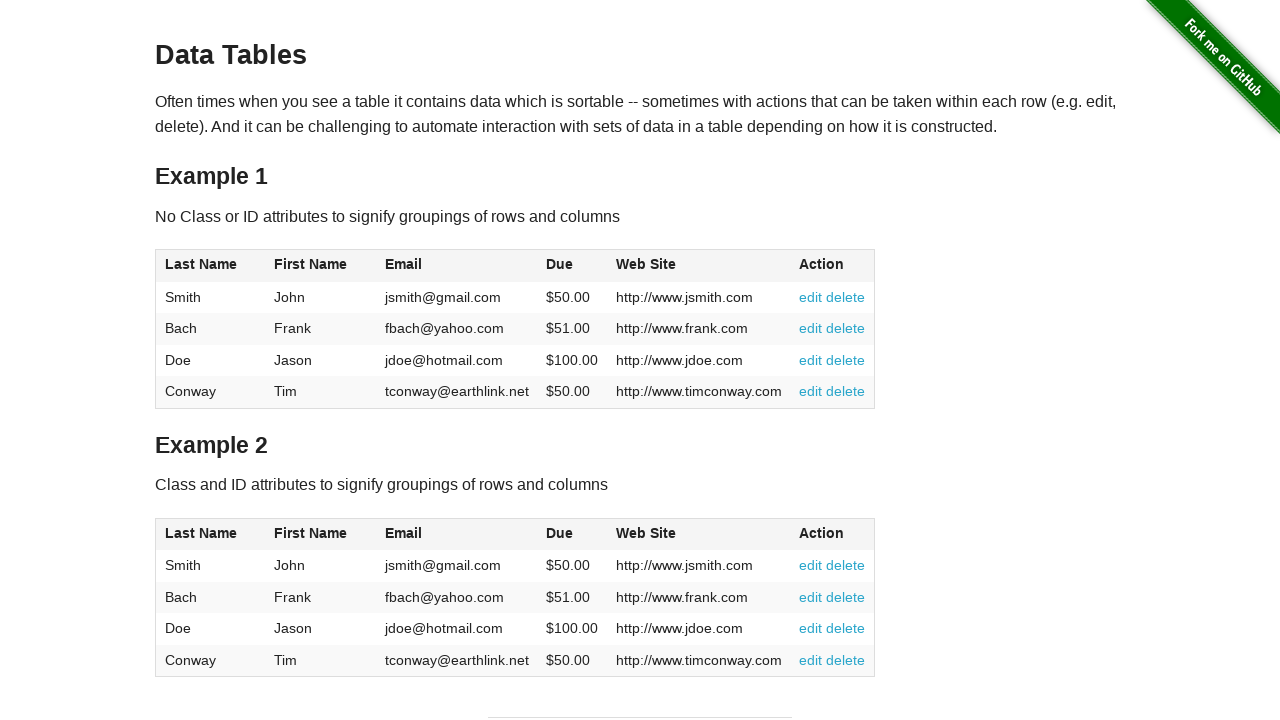

Retrieved all table header text contents
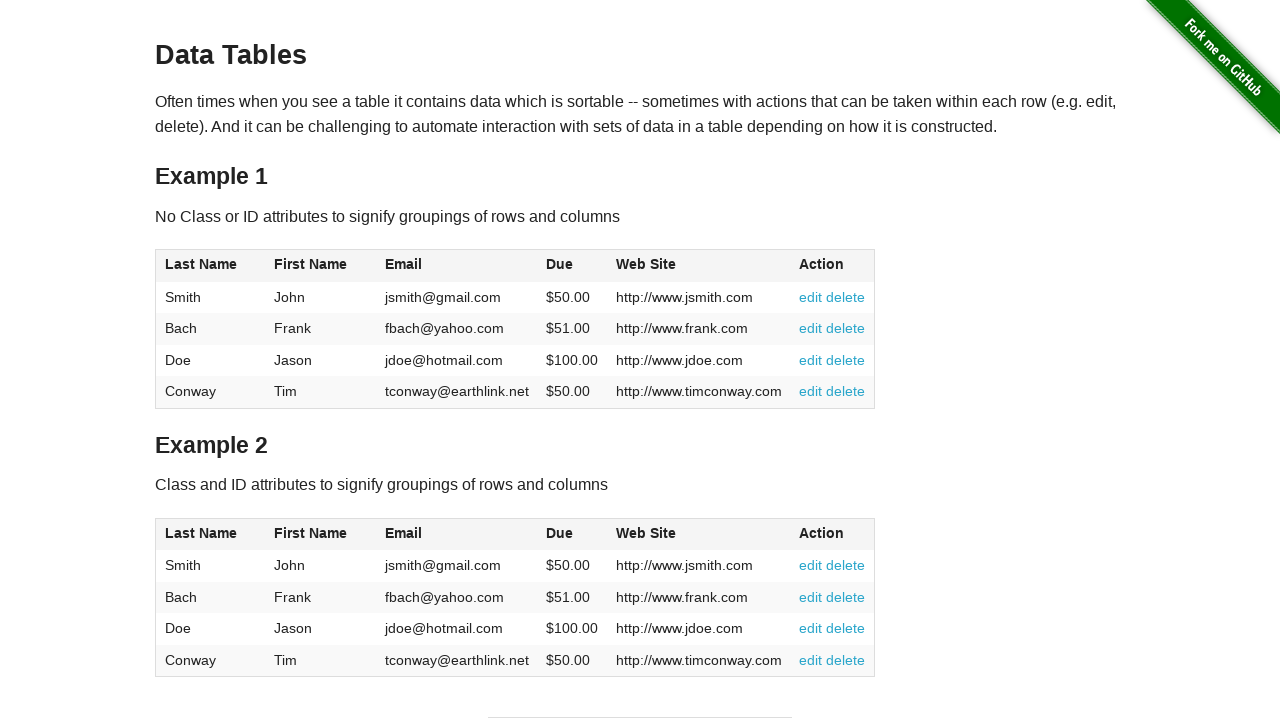

Validated header 0: 'Last Name' matches actual text
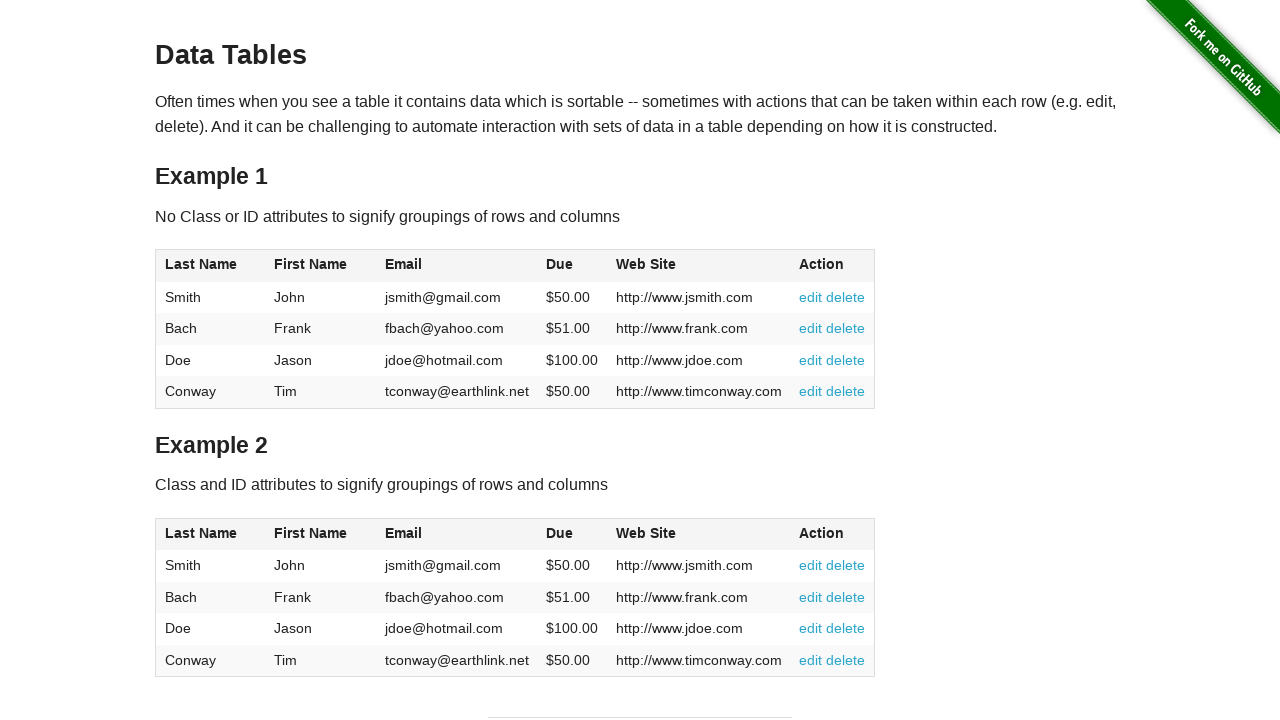

Validated header 1: 'First Name' matches actual text
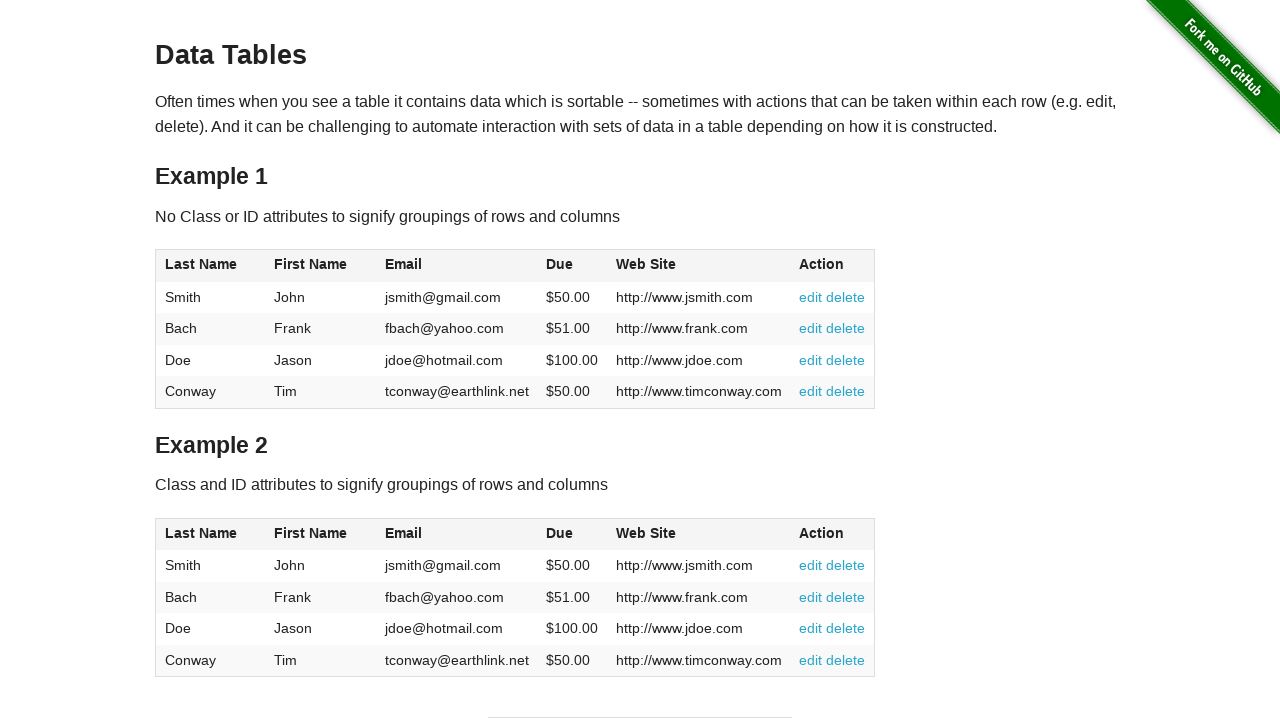

Validated header 2: 'Email' matches actual text
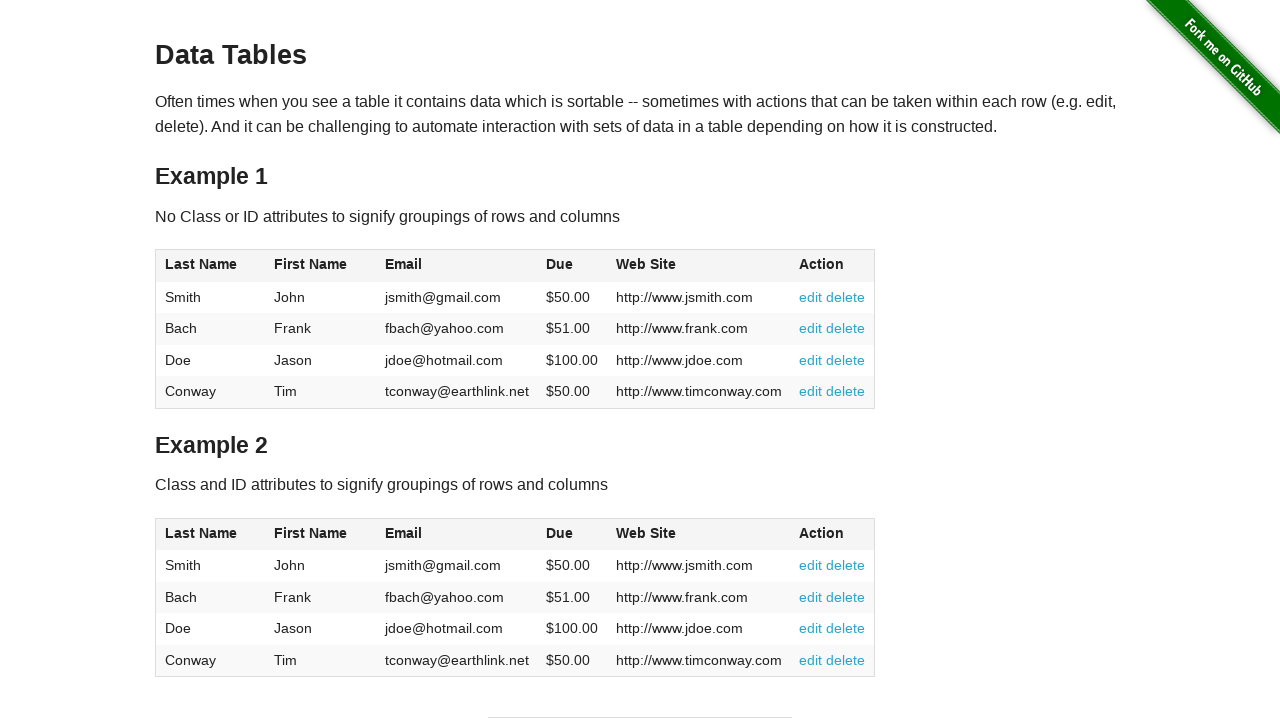

Validated header 3: 'Due' matches actual text
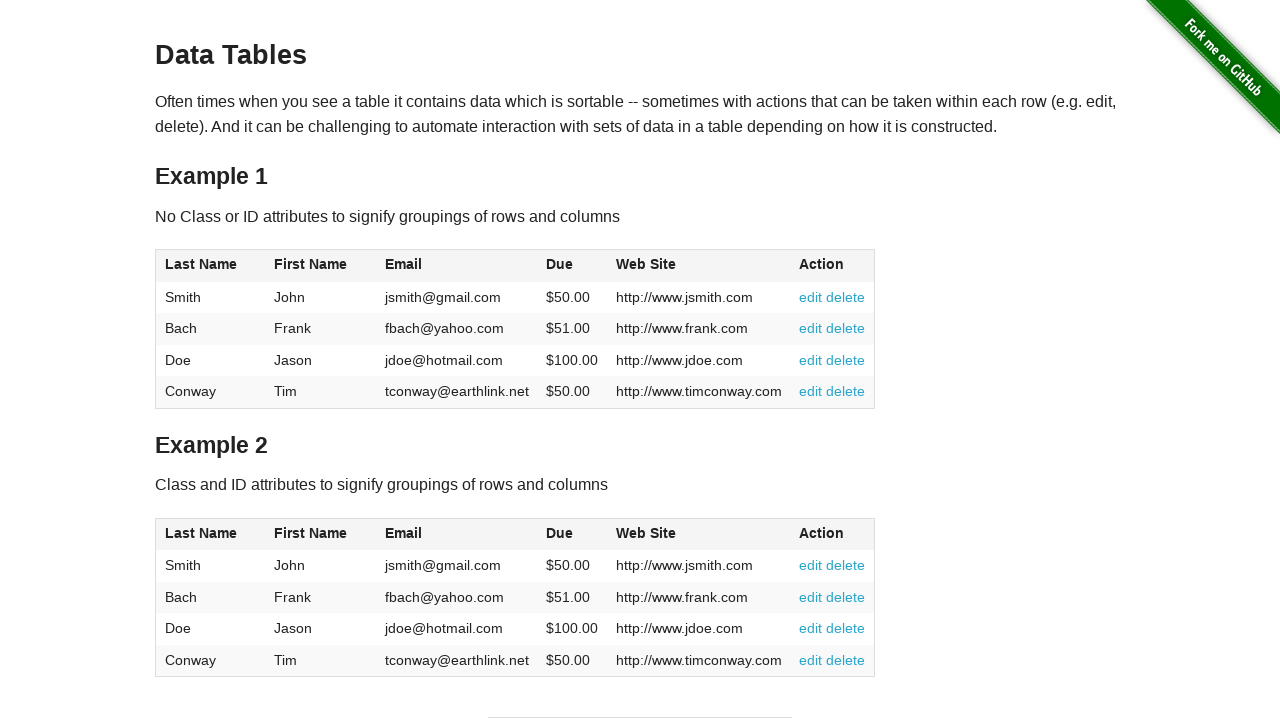

Validated header 4: 'Web Site' matches actual text
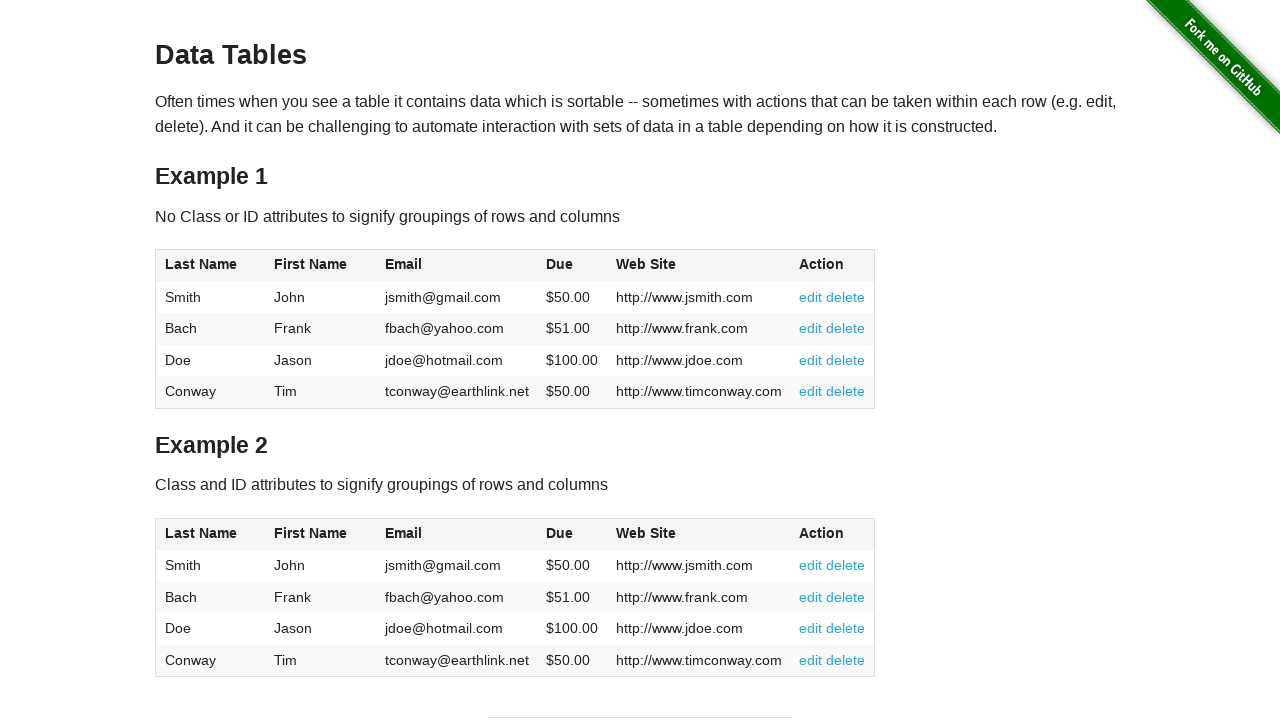

Validated header 5: 'Action' matches actual text
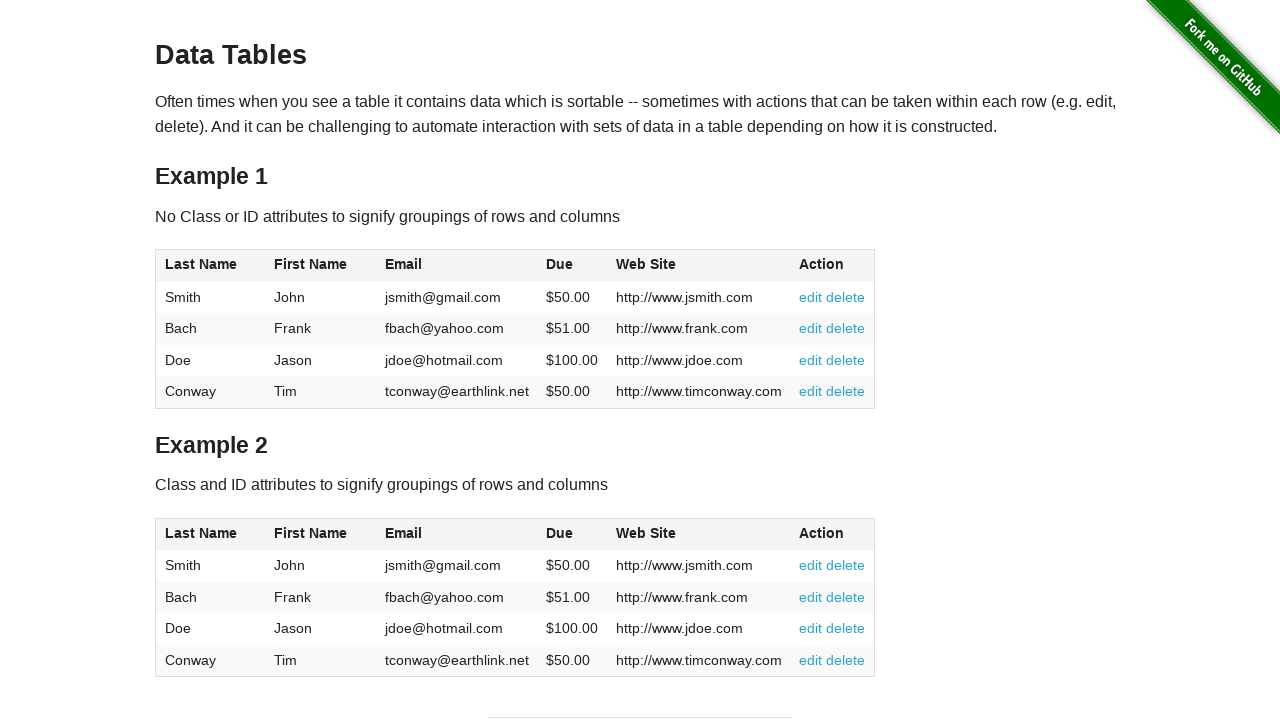

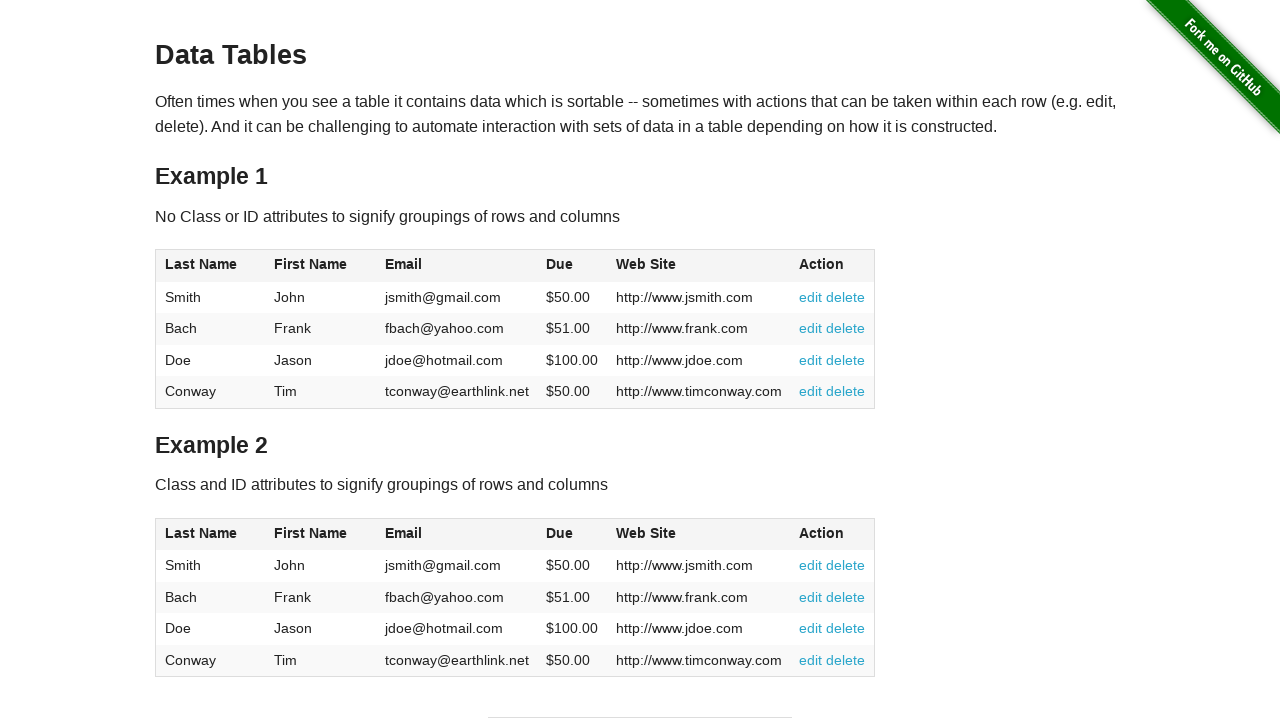